Tests JavaScript prompt alert functionality by triggering a prompt, entering text, accepting it, and verifying the result

Starting URL: https://the-internet.herokuapp.com/javascript_alerts

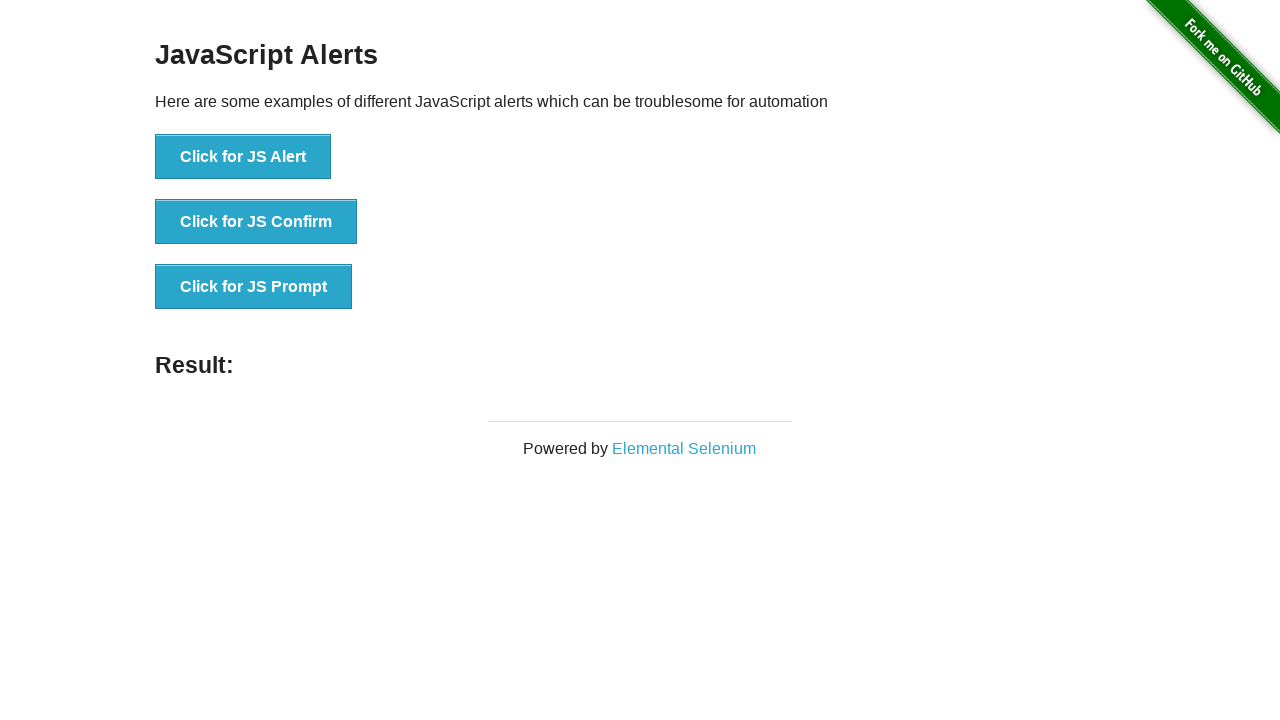

Clicked button to trigger JavaScript prompt dialog at (254, 287) on xpath=//button[@onclick='jsPrompt()']
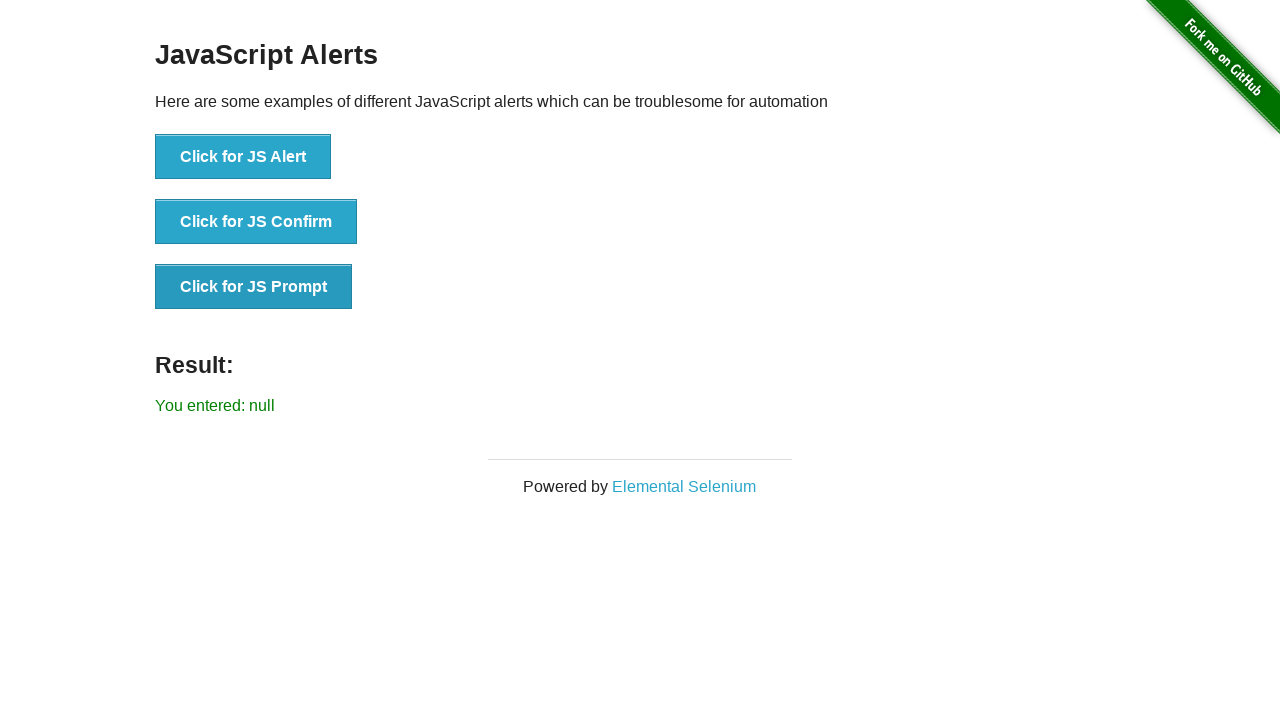

Set up dialog handler to accept prompt with text 'I am Popup Window!'
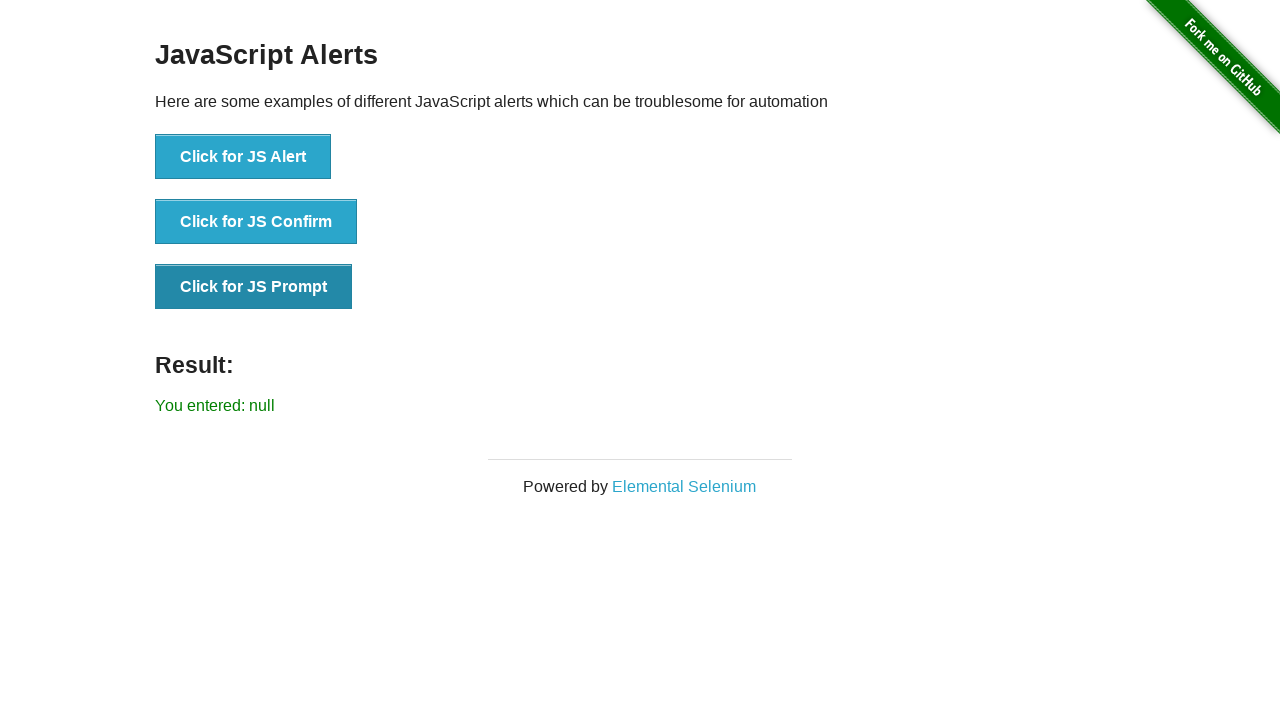

Clicked button to trigger prompt dialog at (254, 287) on xpath=//button[@onclick='jsPrompt()']
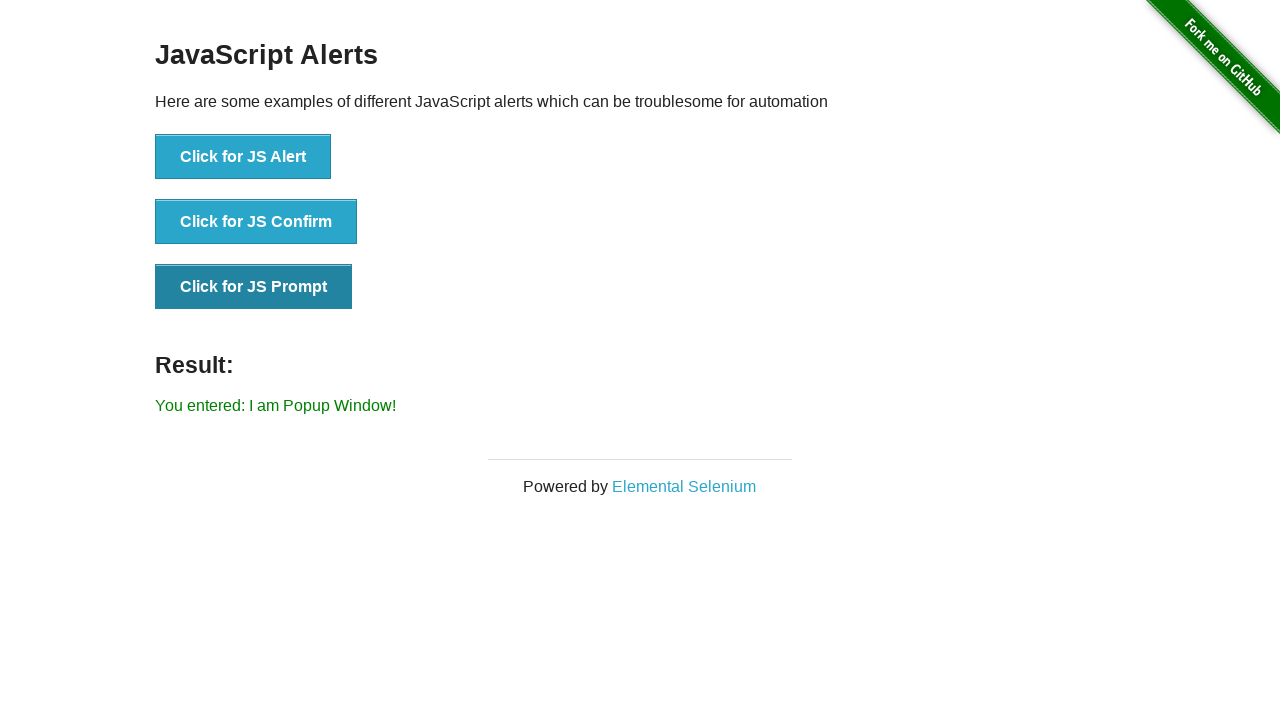

Retrieved result text from page
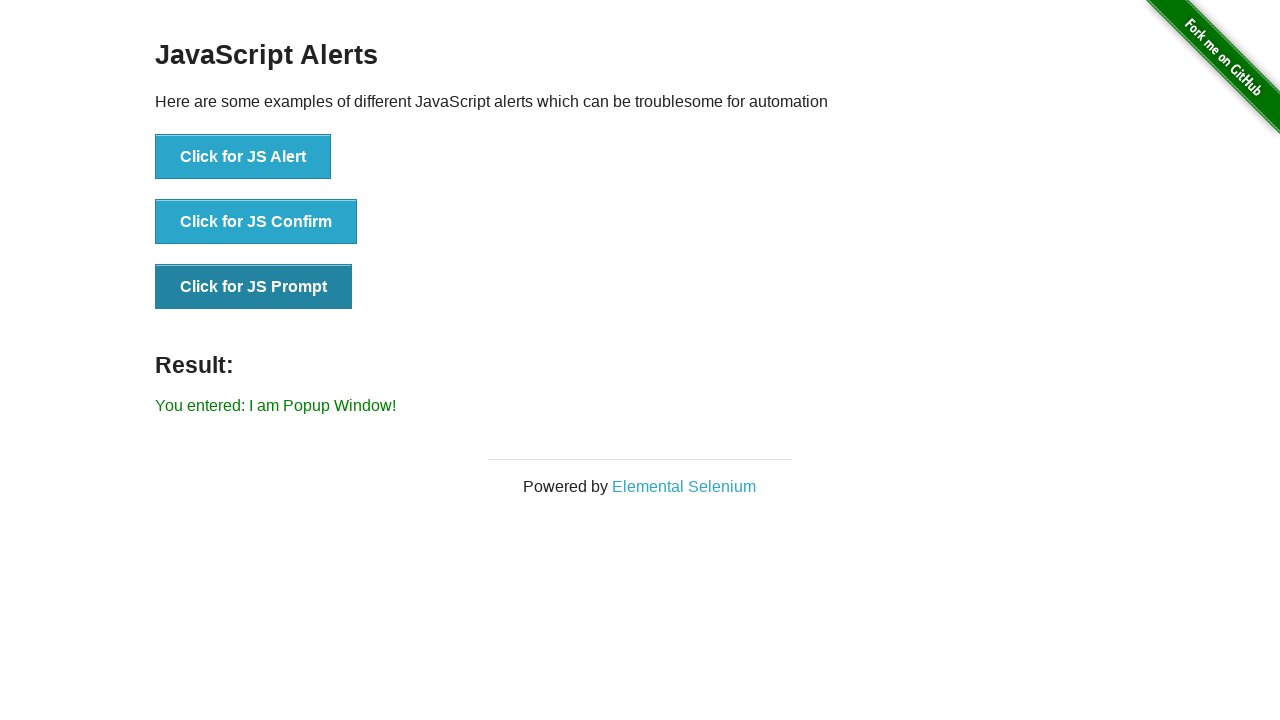

Verified result text matches expected value: 'You entered: I am Popup Window!'
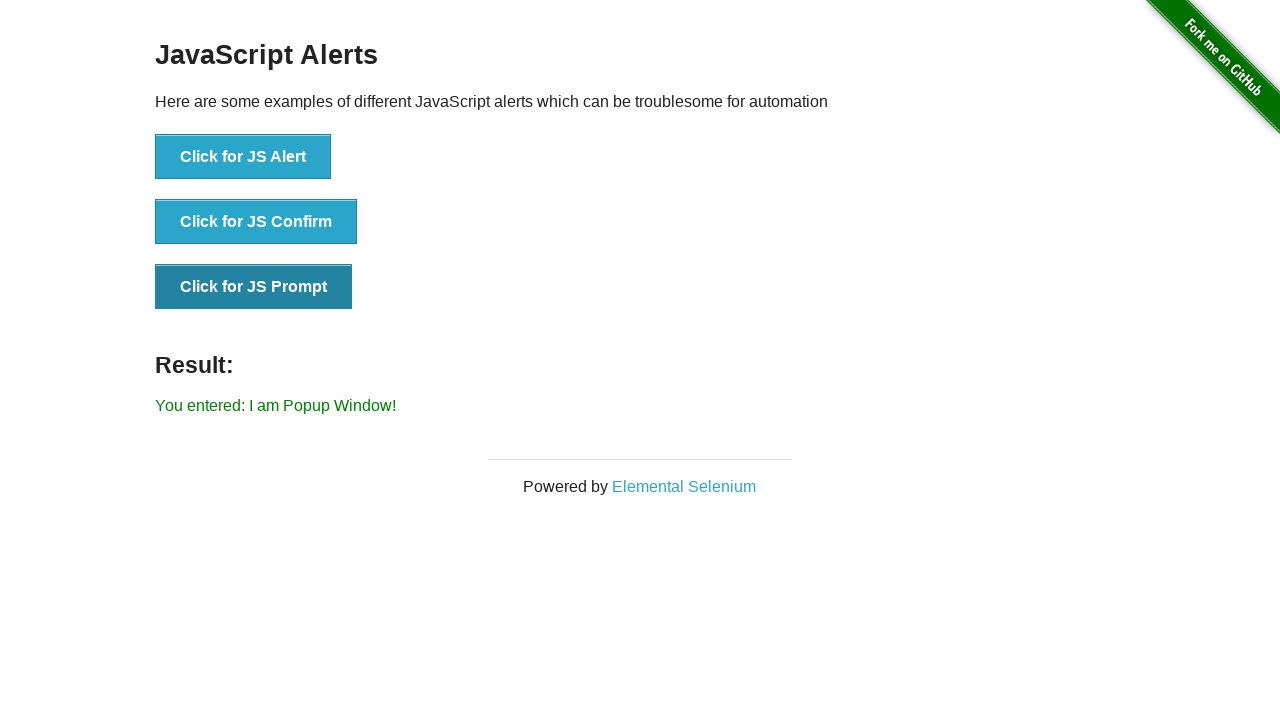

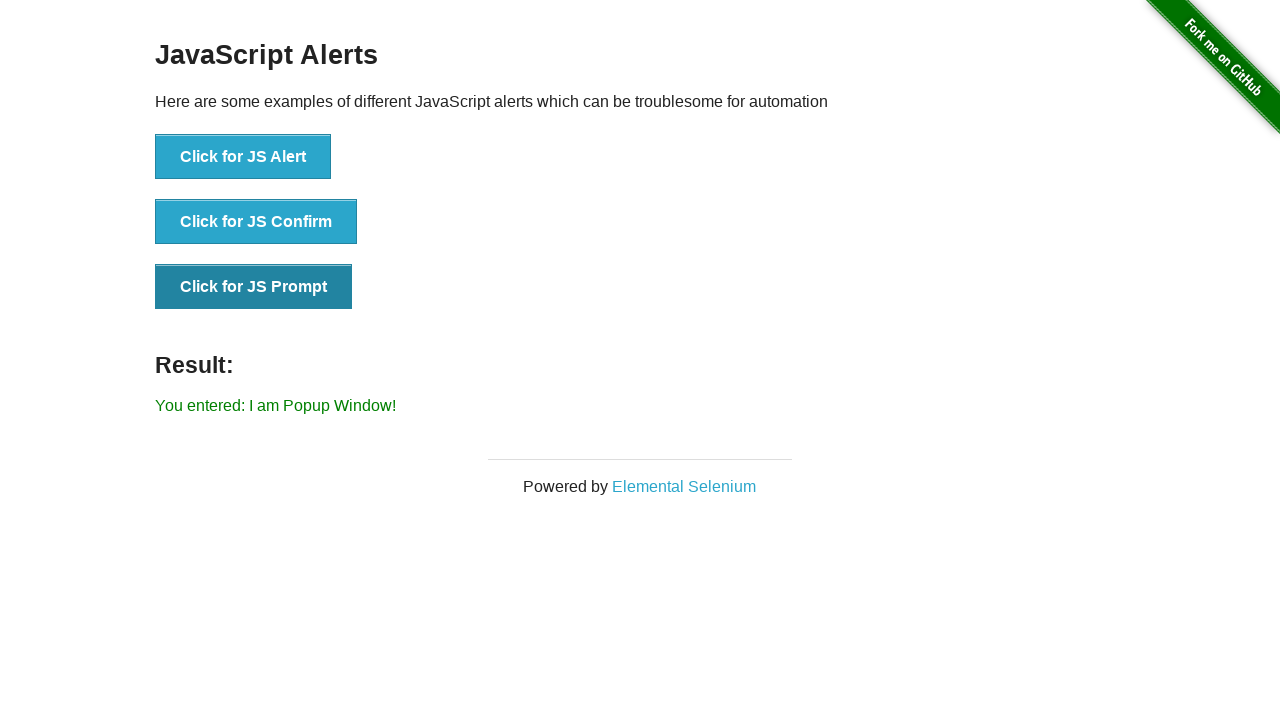